Tests dropdown selection functionality by calculating the sum of two displayed numbers and selecting the result from a dropdown menu

Starting URL: http://suninjuly.github.io/selects1.html

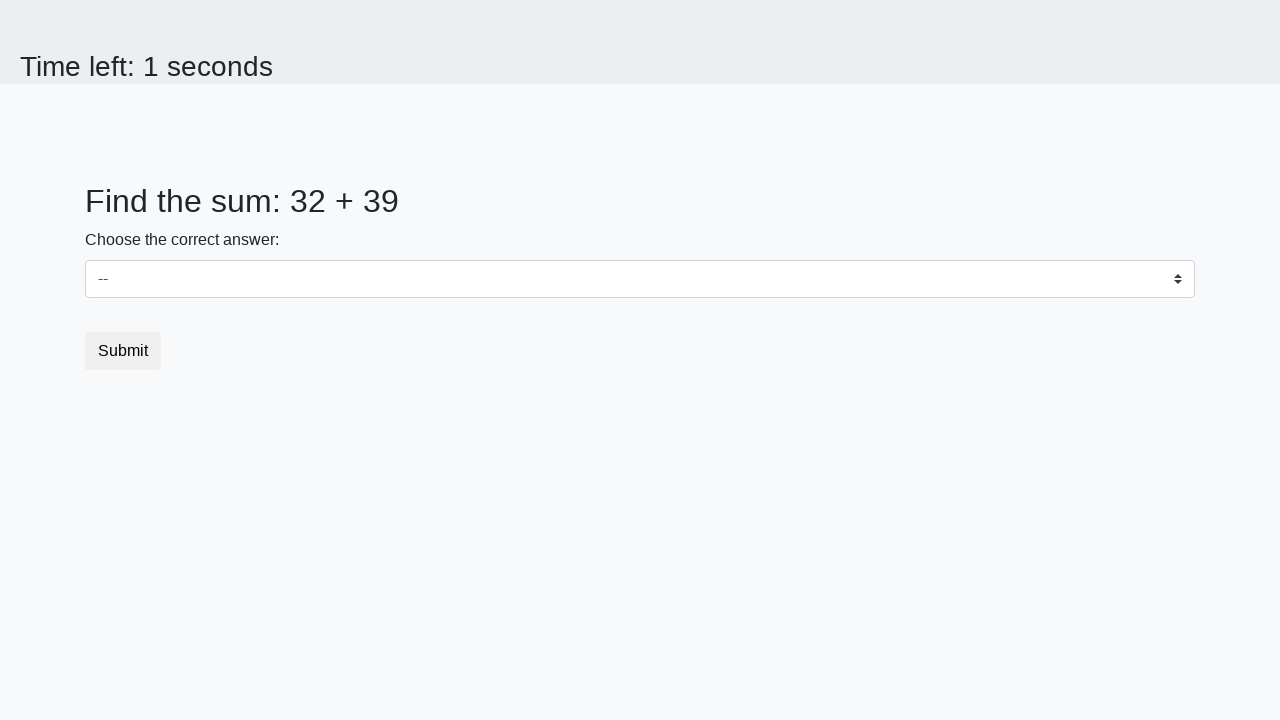

Retrieved first number from #num1 element
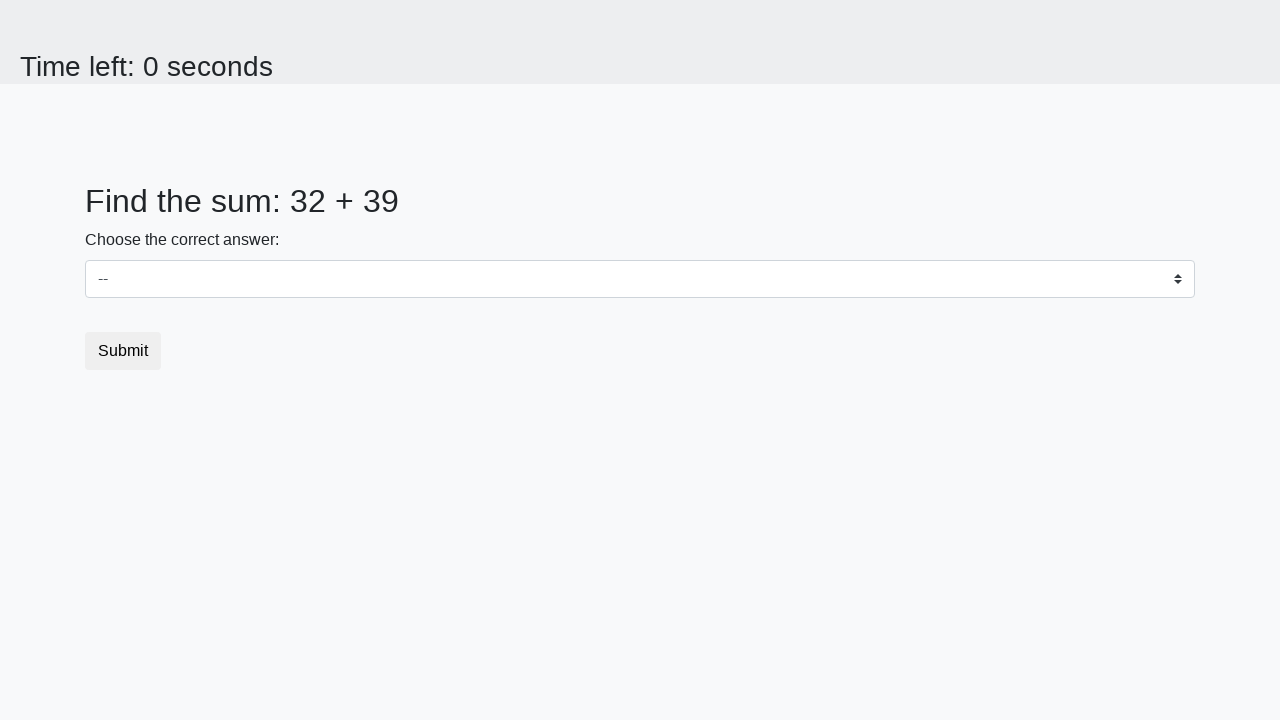

Retrieved second number from #num2 element
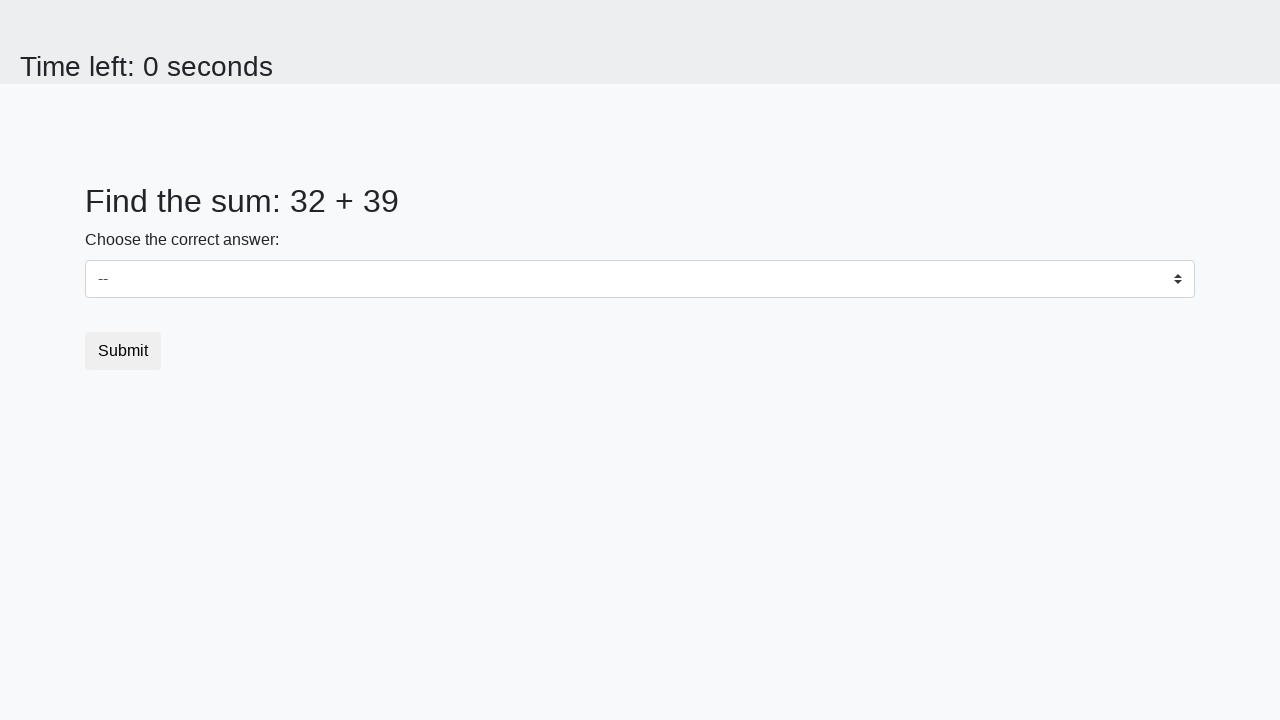

Calculated sum of 32 + 39 = 71
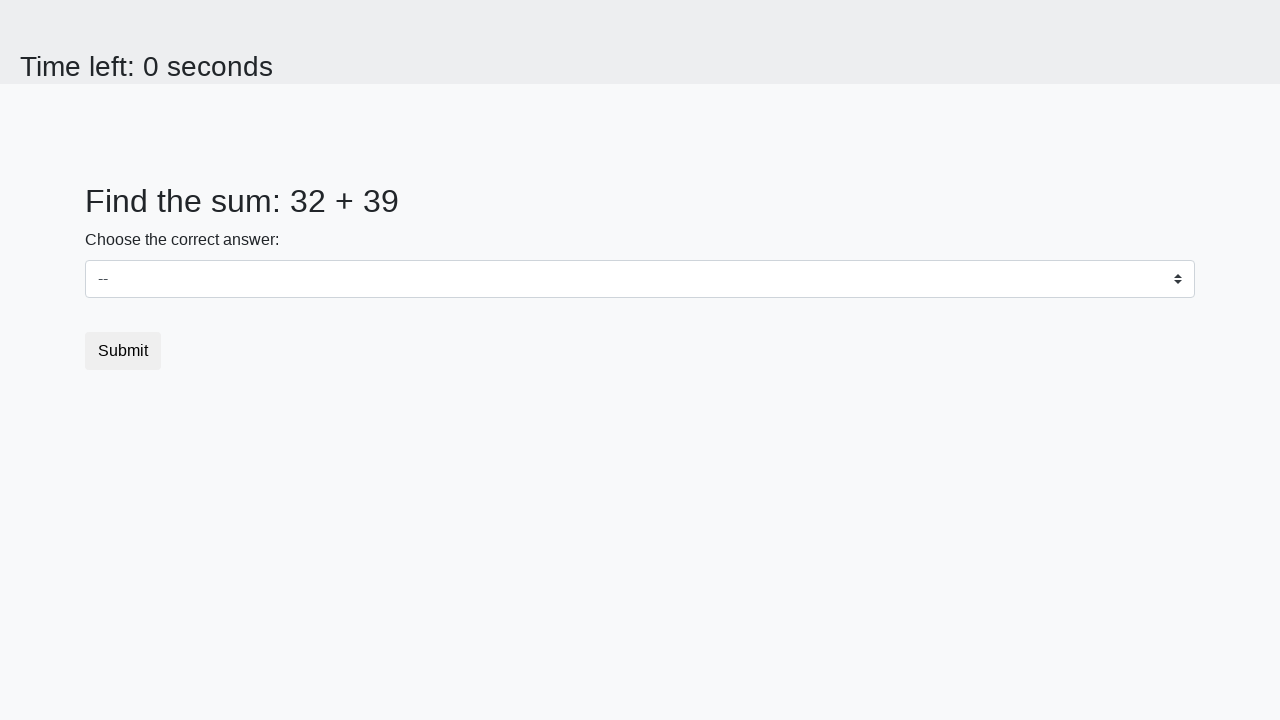

Selected value '71' from dropdown menu on #dropdown
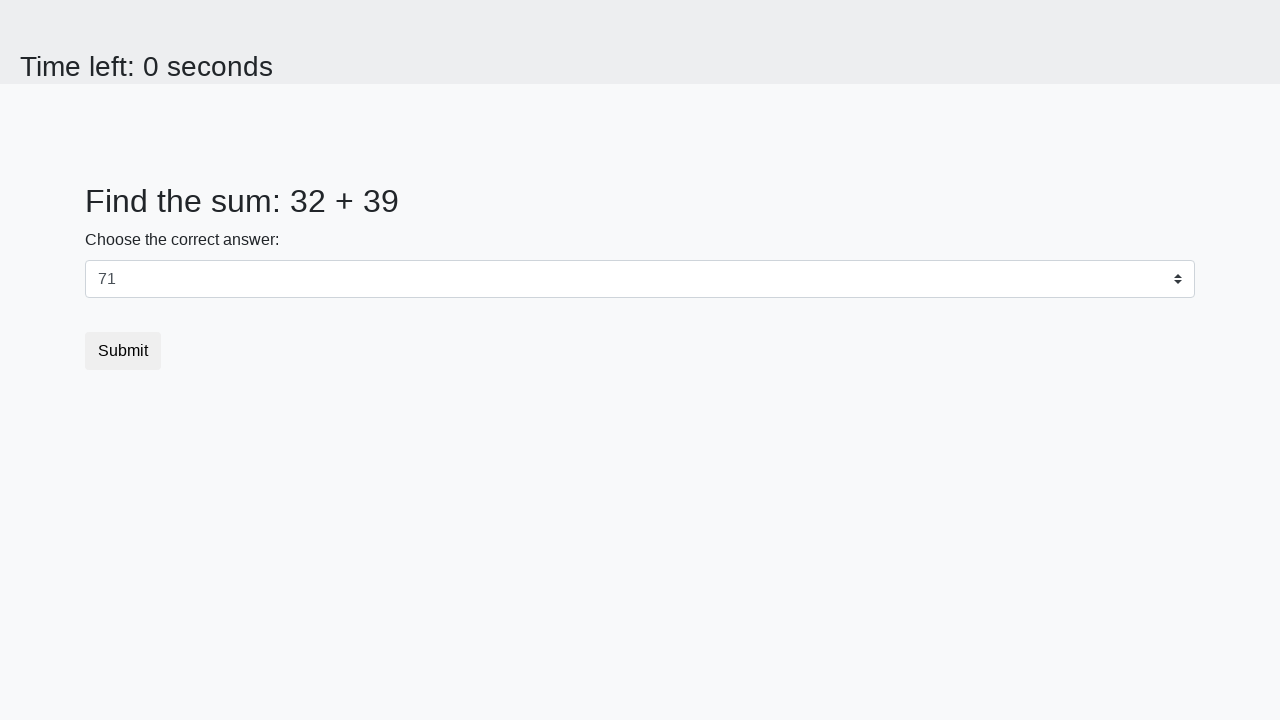

Clicked submit button to complete form submission at (123, 351) on button
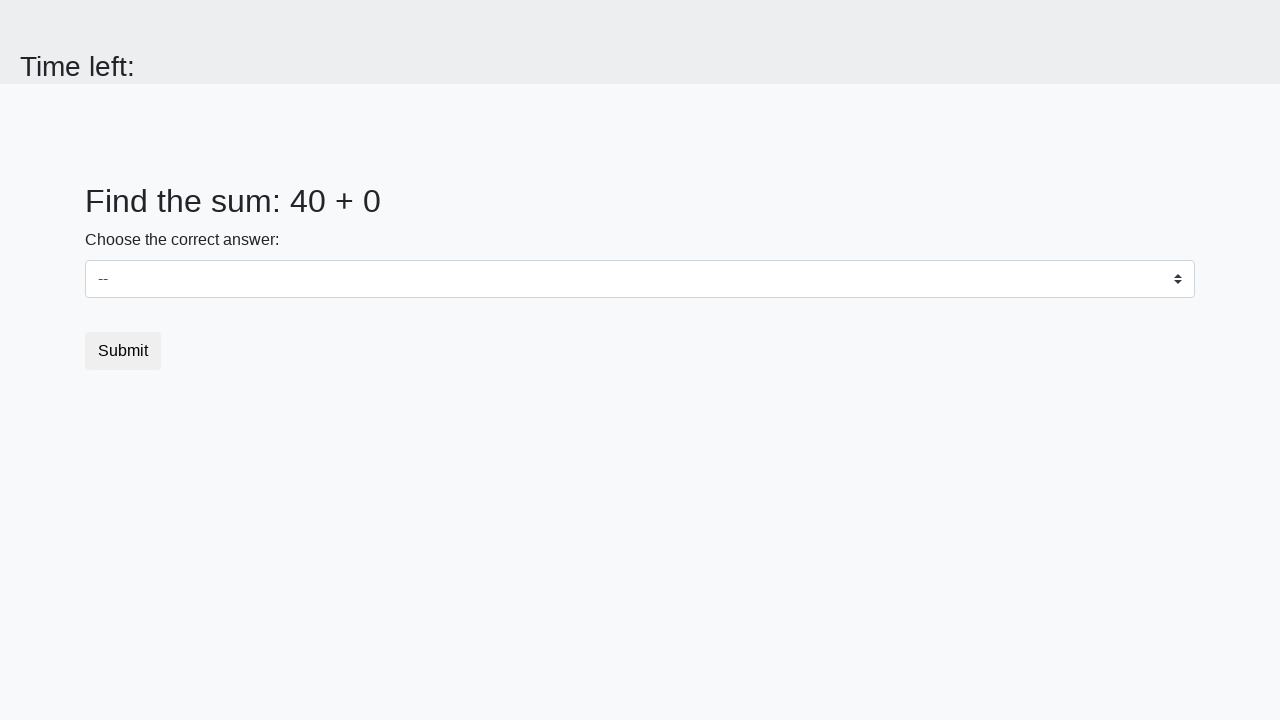

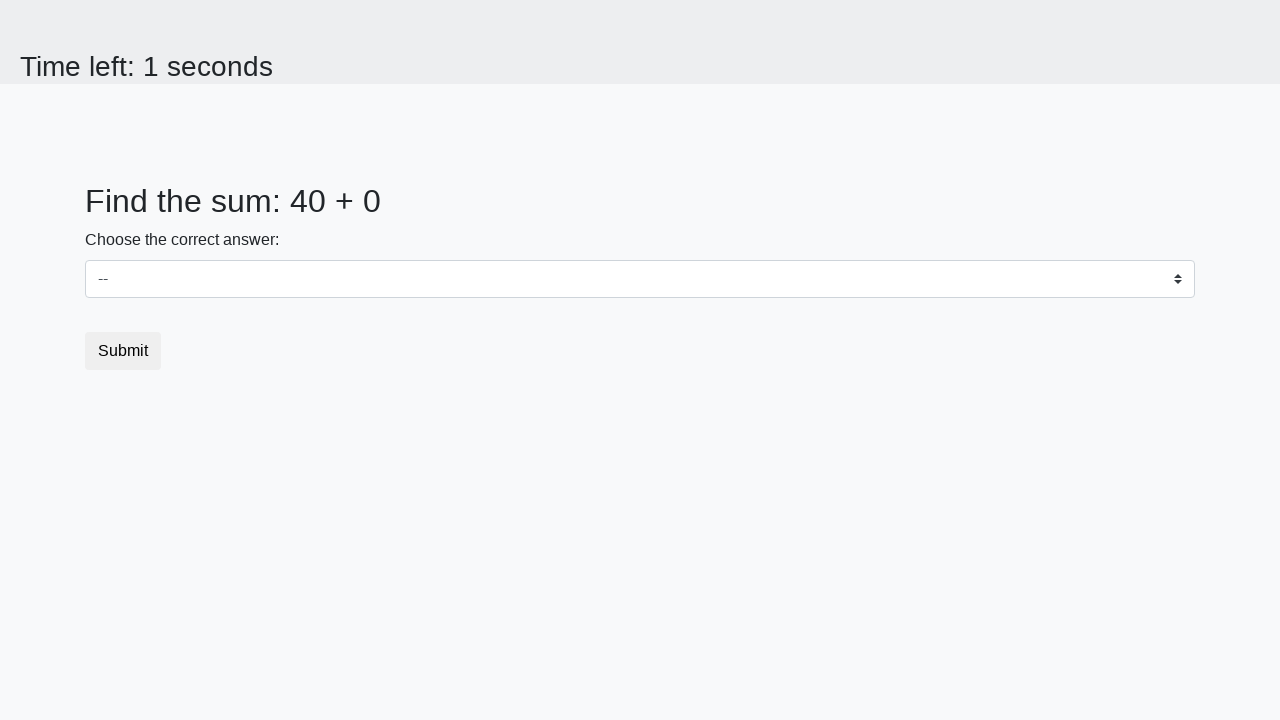